Navigates to NextBase CRM login page and verifies the Log In button text

Starting URL: https://login1.nextbasecrm.com

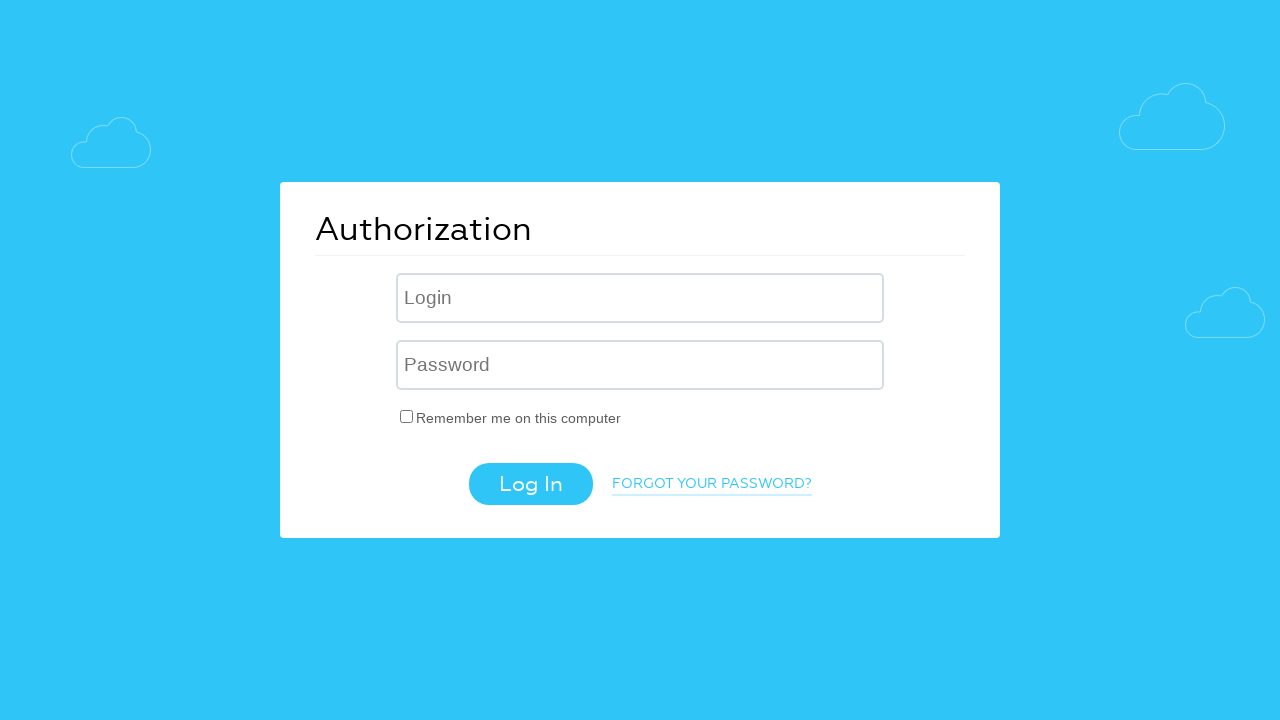

Navigated to NextBase CRM login page
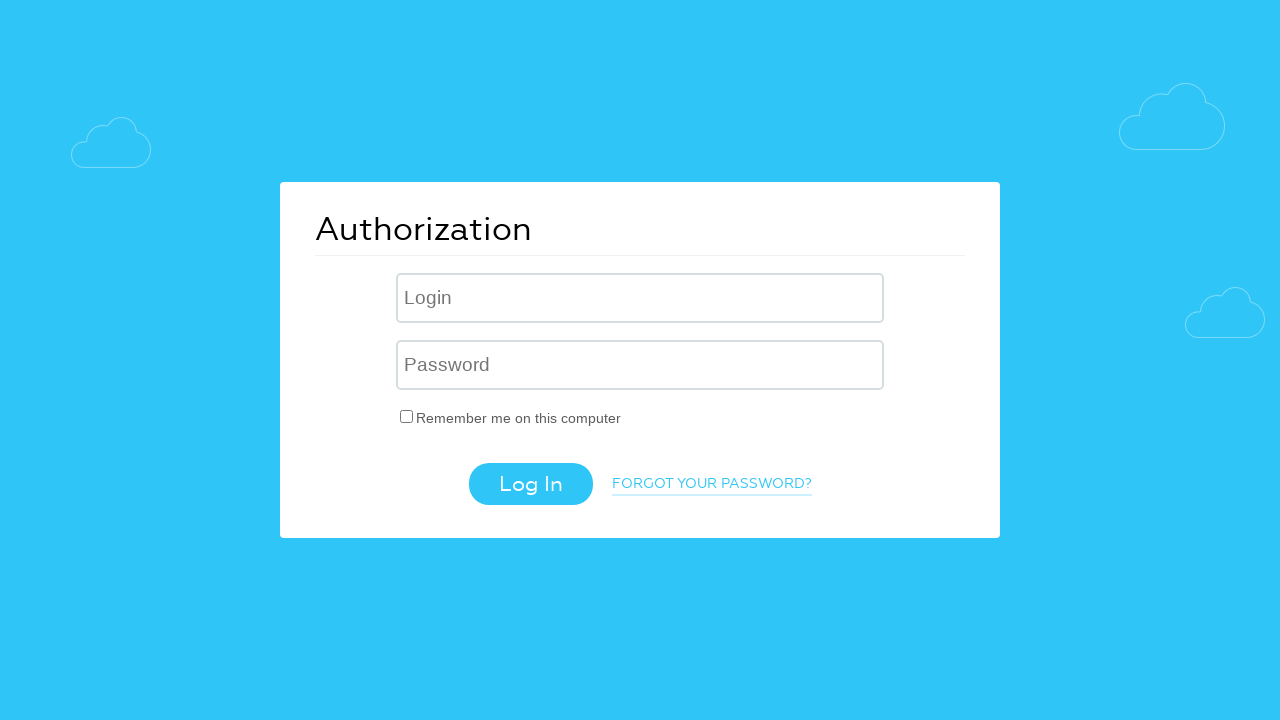

Located the Log In button using CSS selector 'input.login-btn'
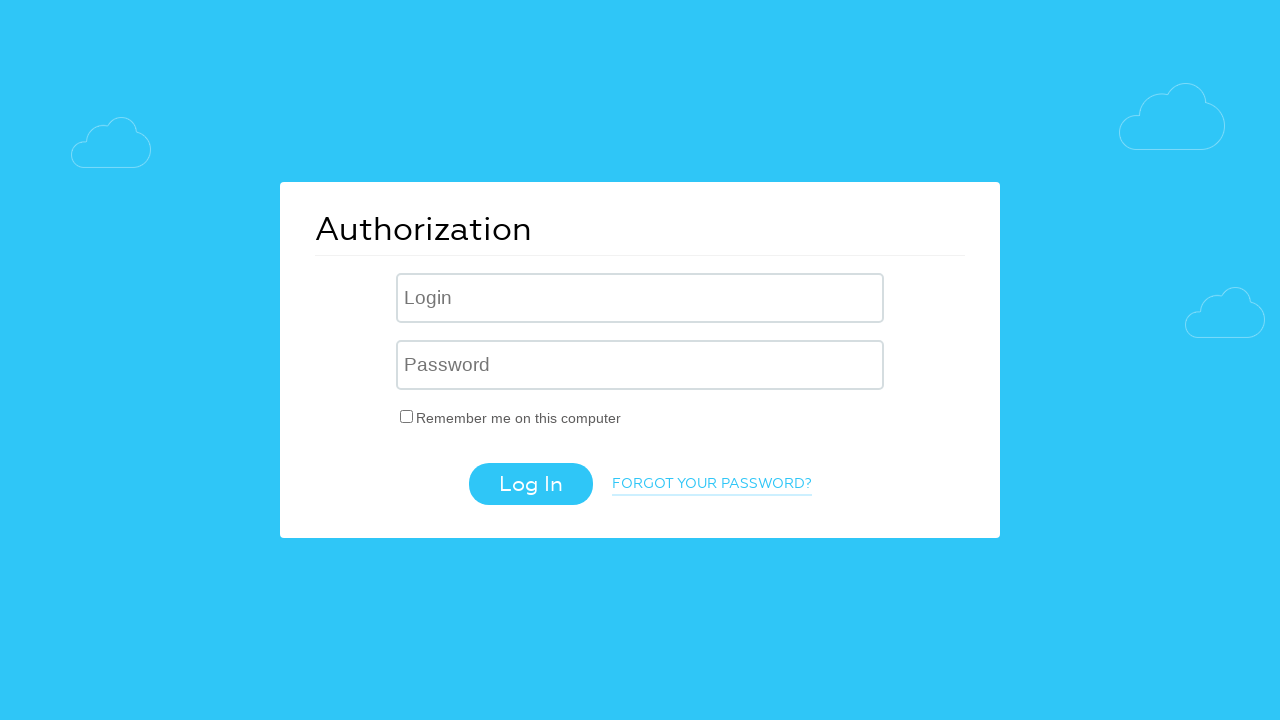

Retrieved Log In button text: 'Log In'
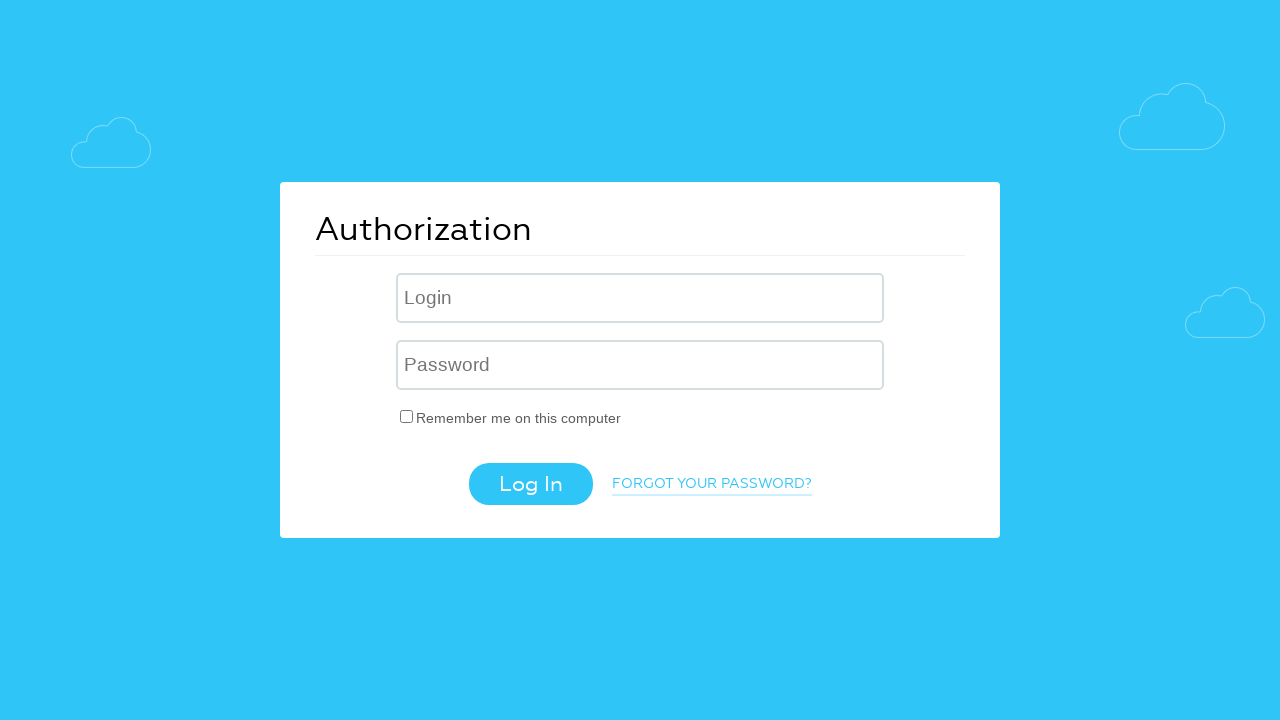

Verified Log In button text matches expected value 'Log In'
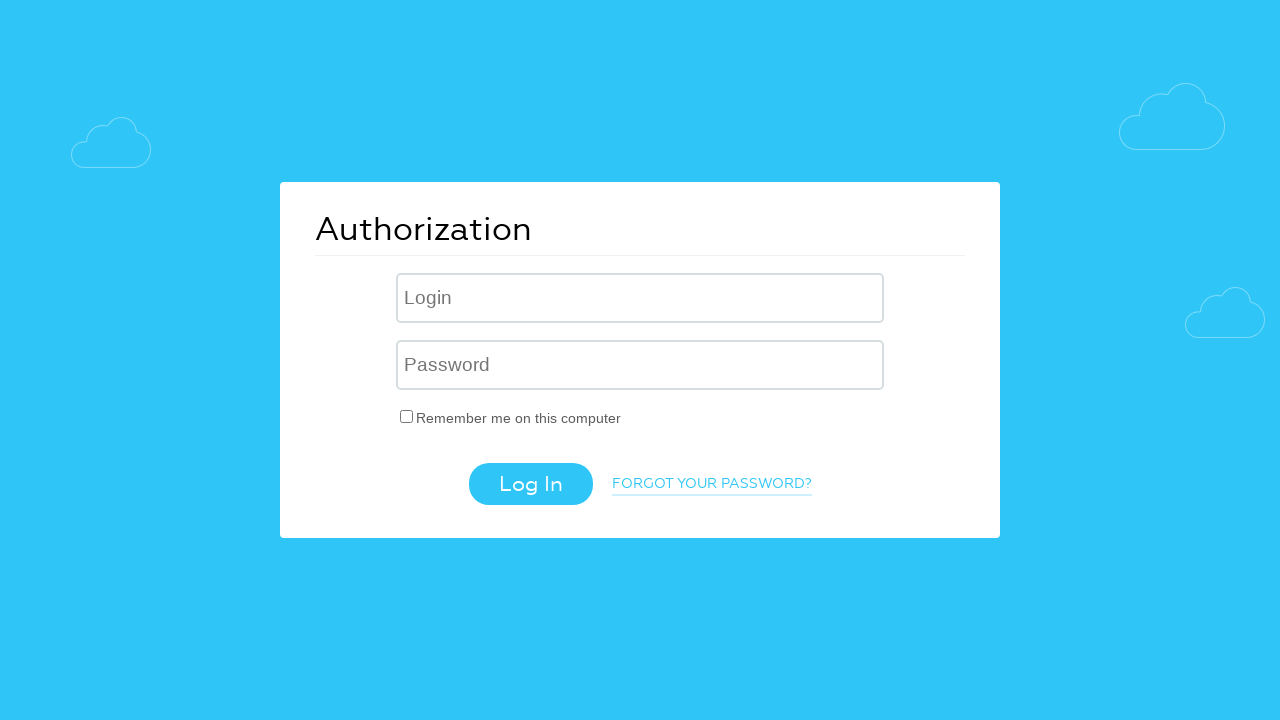

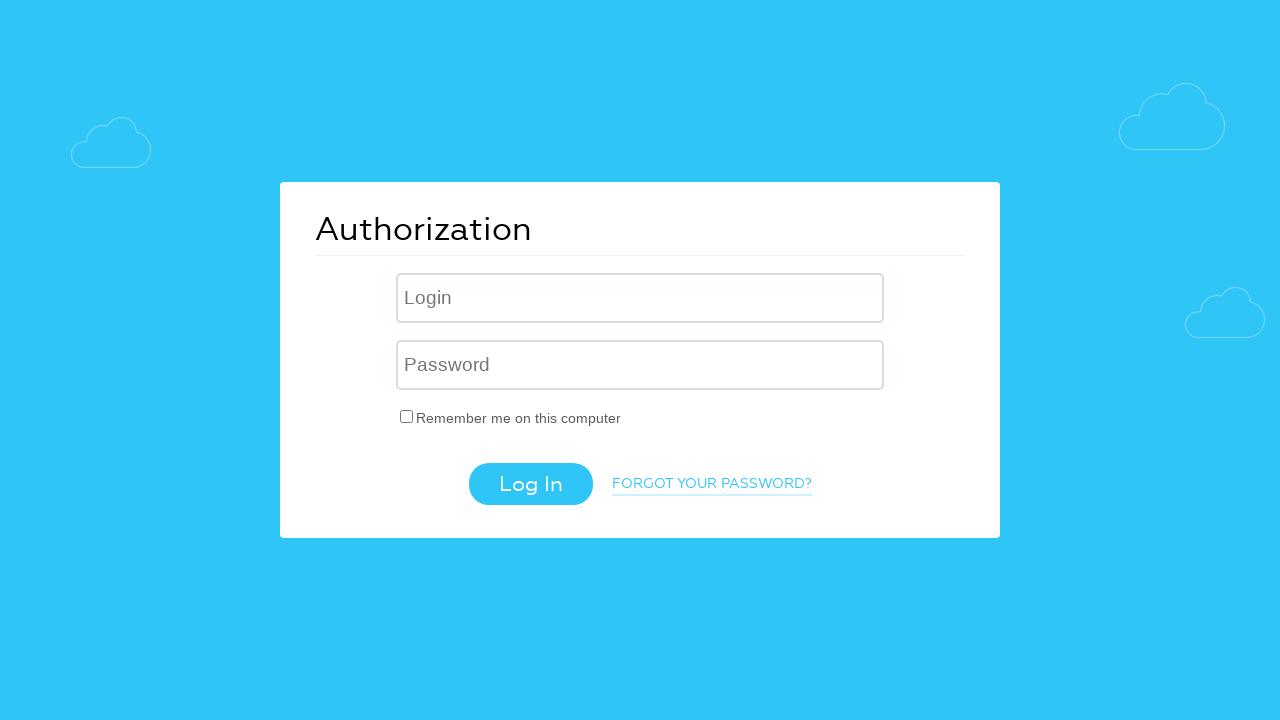